Tests bus ticket booking form by filling source and destination cities and selecting a travel date

Starting URL: https://abhibus.com/bus-ticket-booking

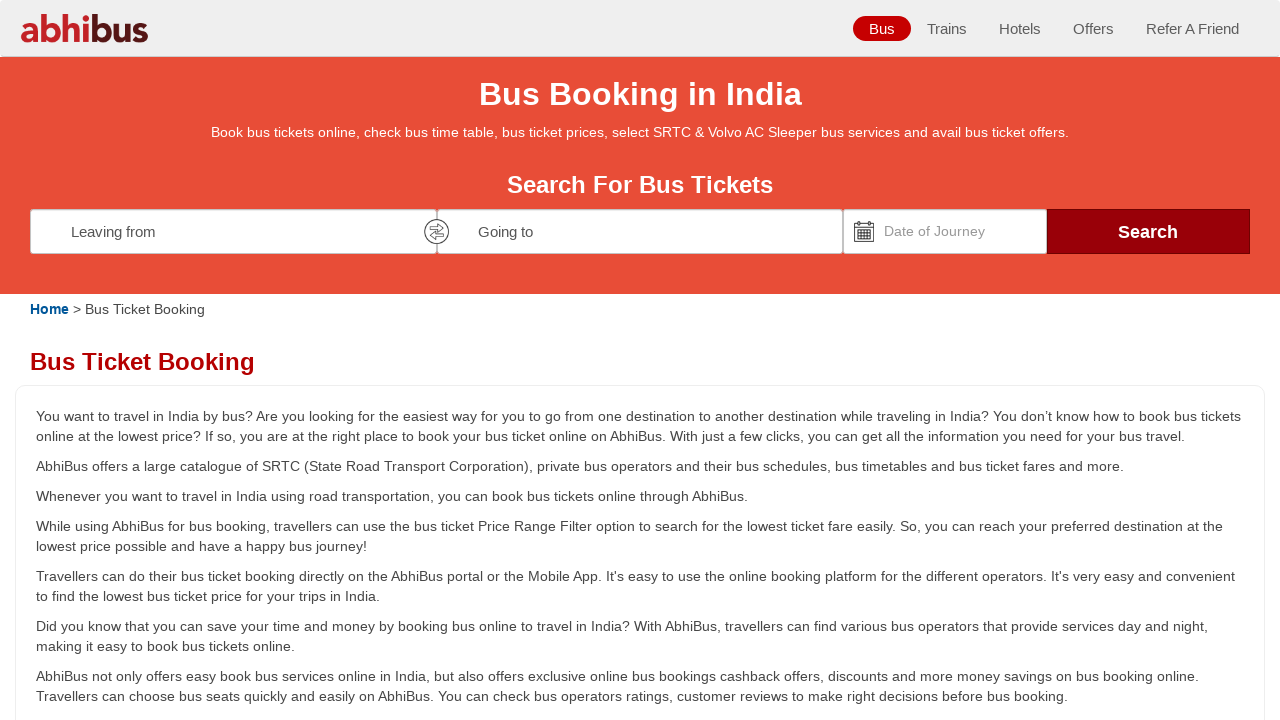

Filled source city field with 'Bangalore' on #source
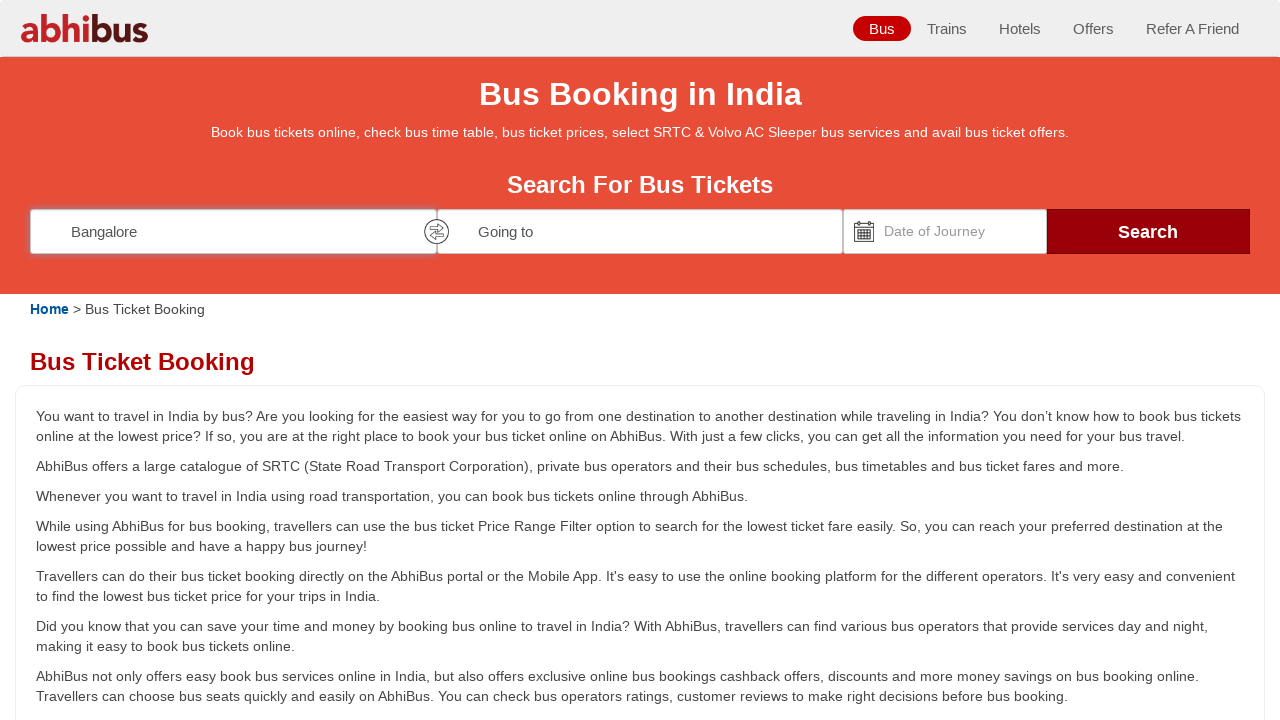

Filled destination city field with 'Coimbatore' on #destination
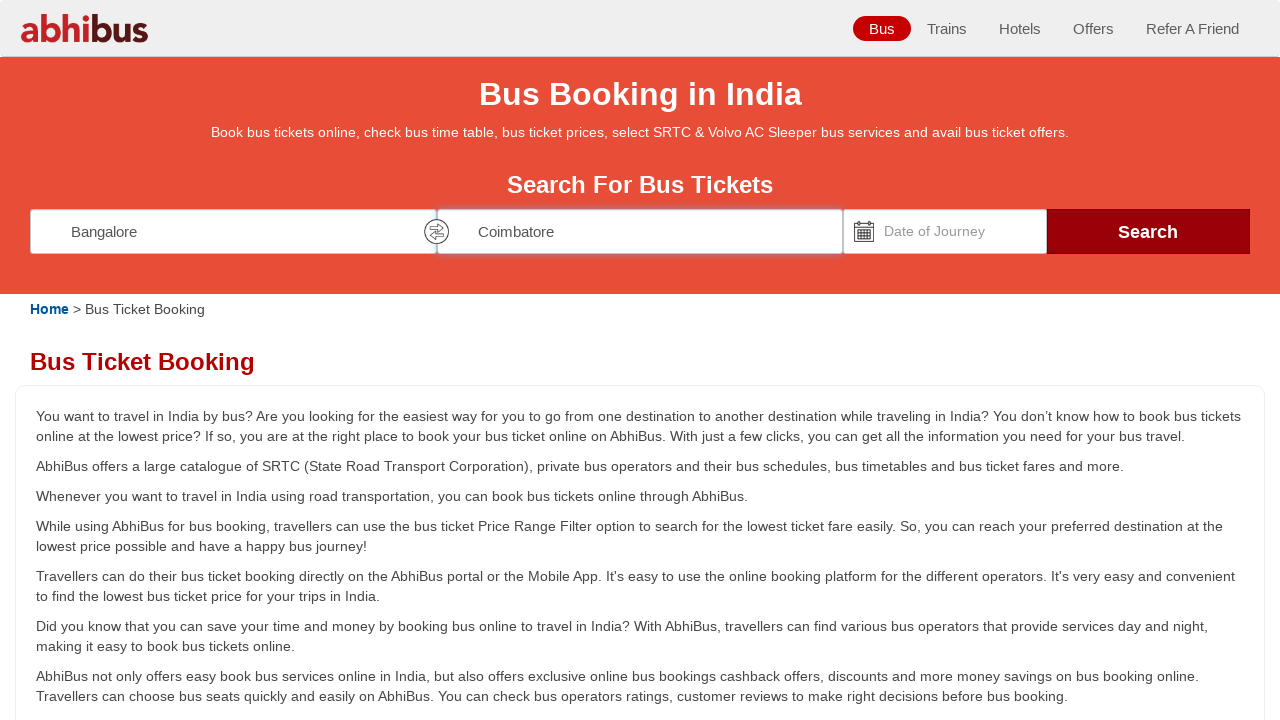

Set travel date to 15/03/2024 using JavaScript
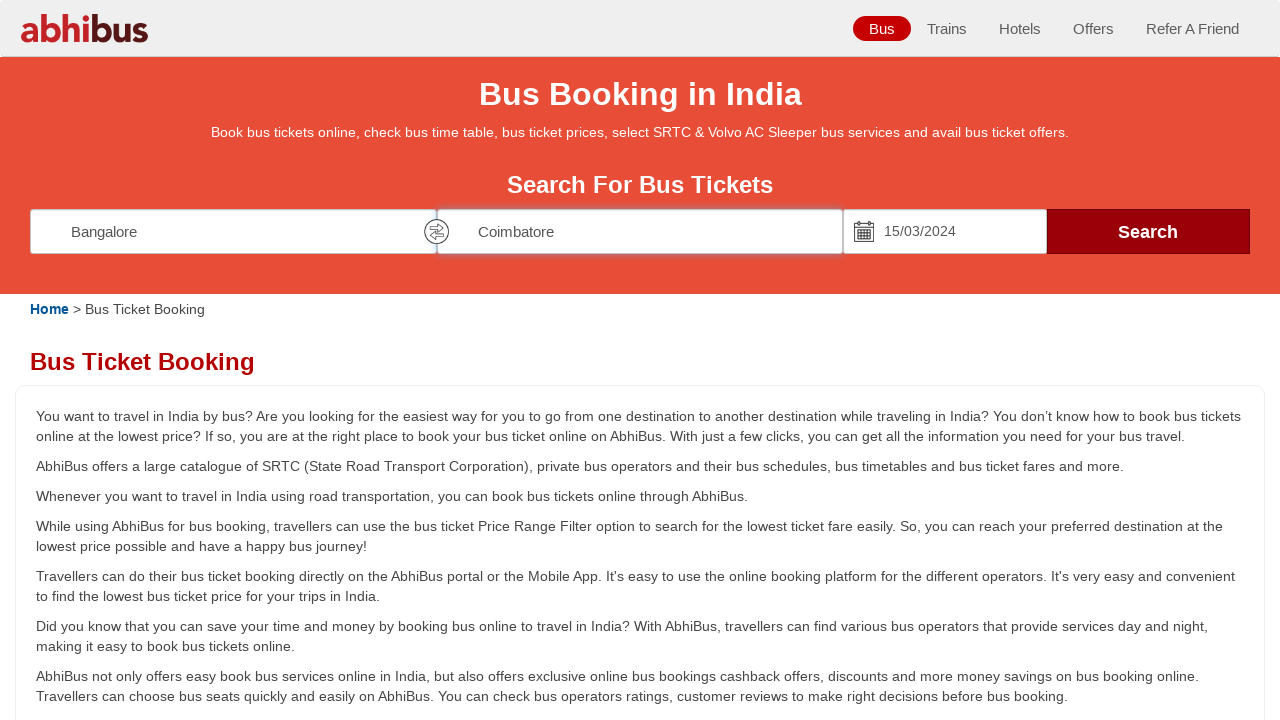

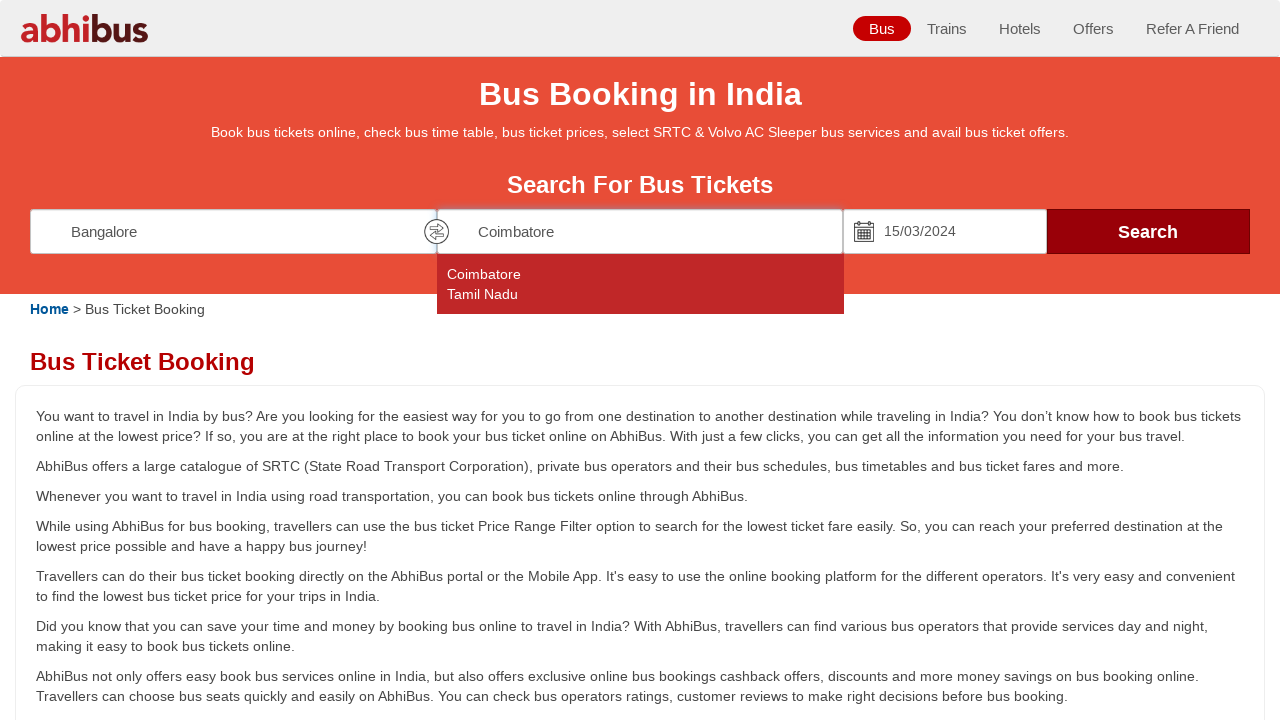